Tests that a dynamically loading image appears on the page by waiting for its presence

Starting URL: https://bonigarcia.dev/selenium-webdriver-java/loading-images.html

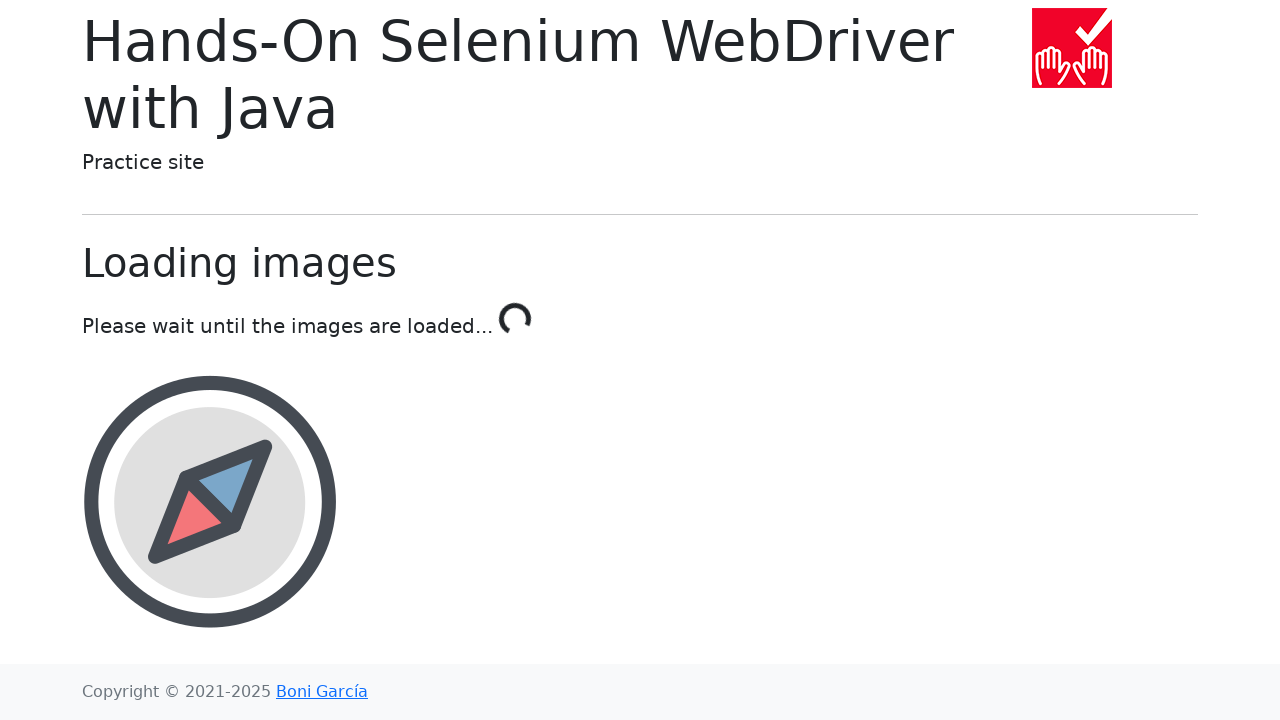

Navigated to loading images test page
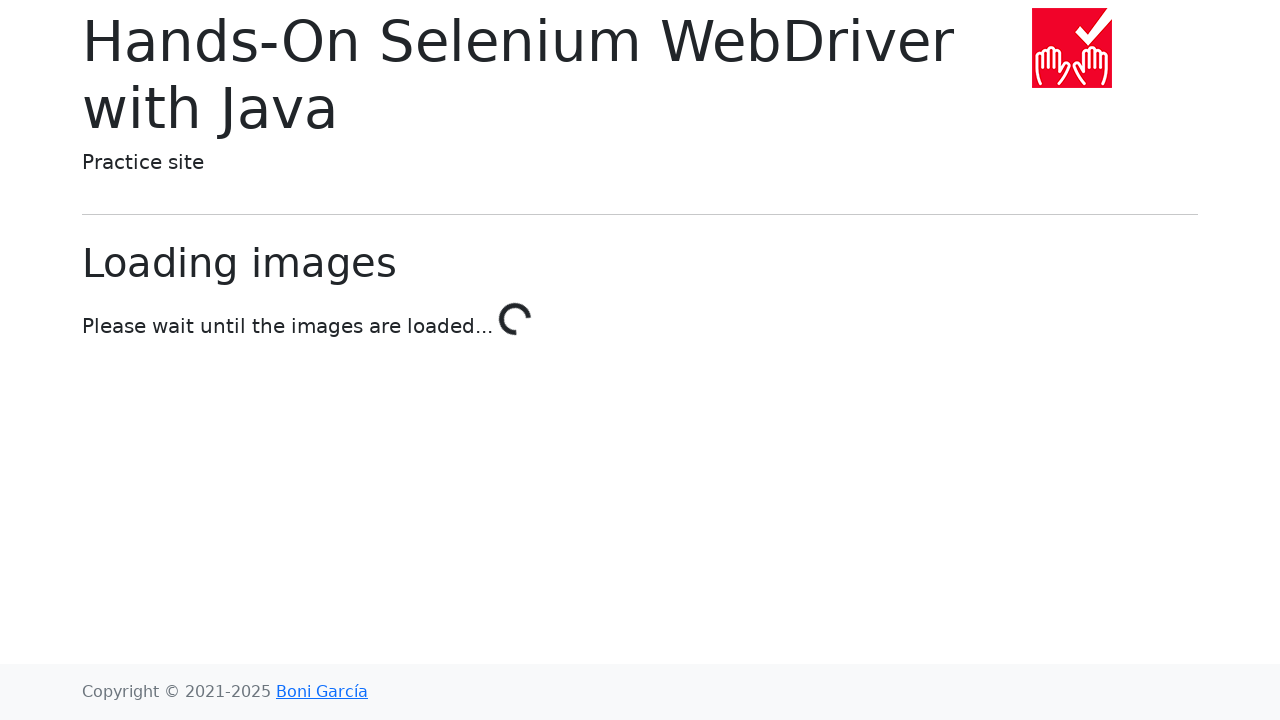

Waited for landscape image element to appear on page
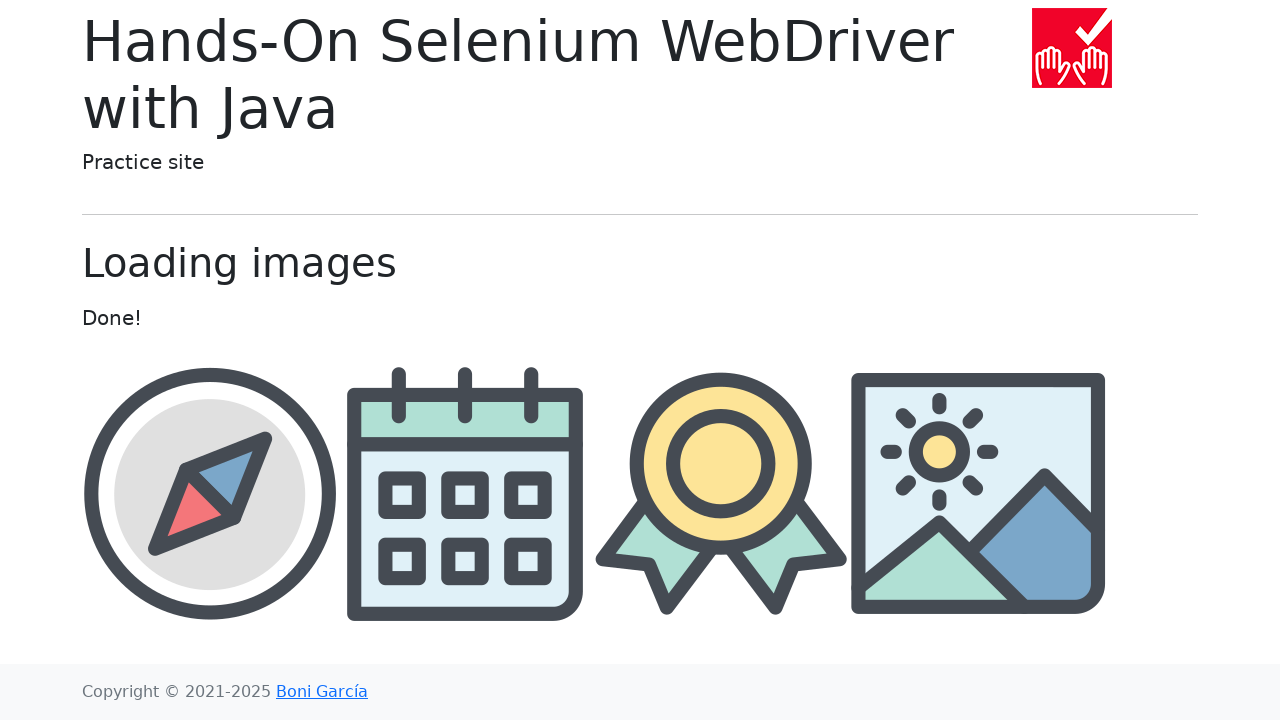

Verified landscape image source contains 'landscape' in filename
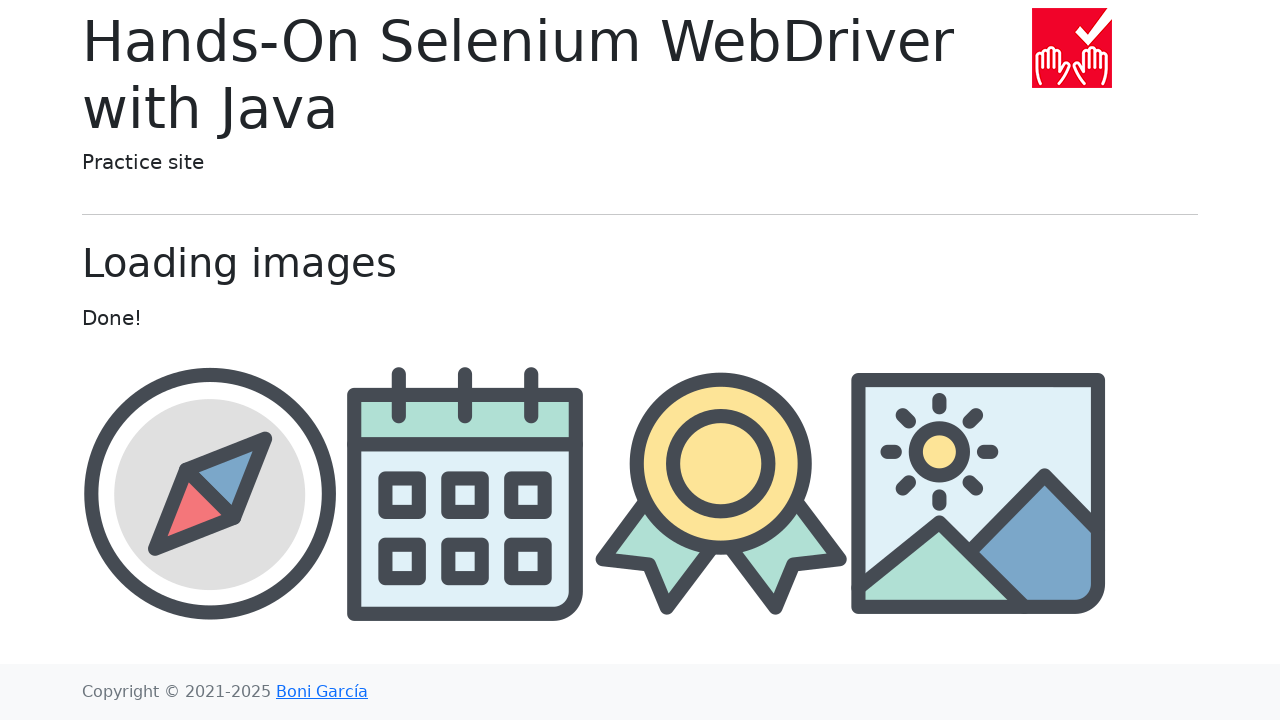

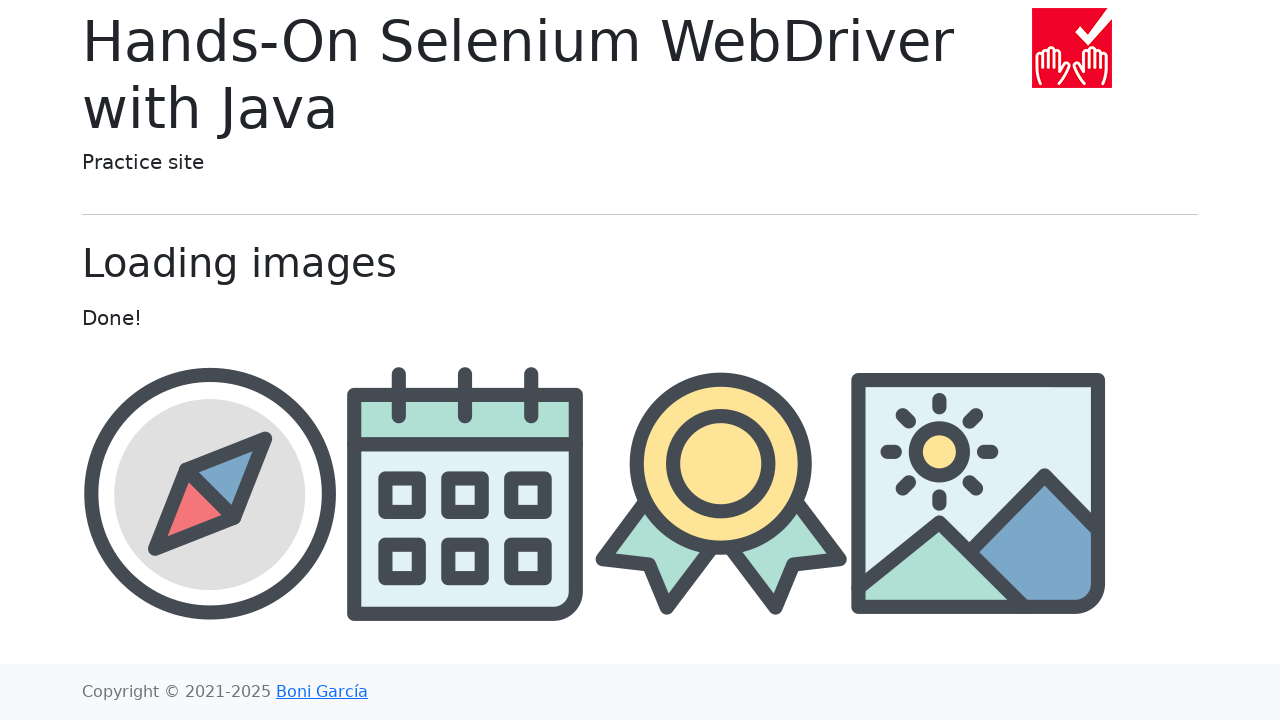